Tests a loading images page by waiting for the "Done!" text to appear, indicating all images have loaded, then verifies the award image element is present

Starting URL: https://bonigarcia.dev/selenium-webdriver-java/loading-images.html

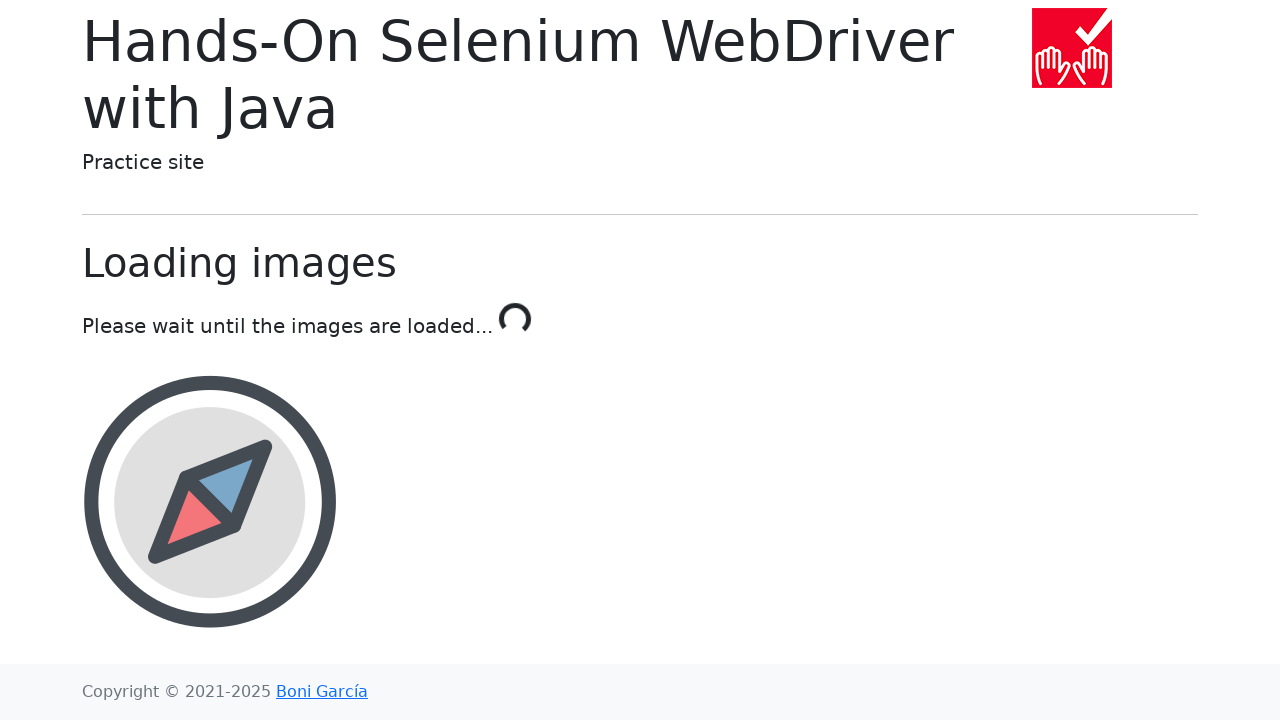

Navigated to loading images page
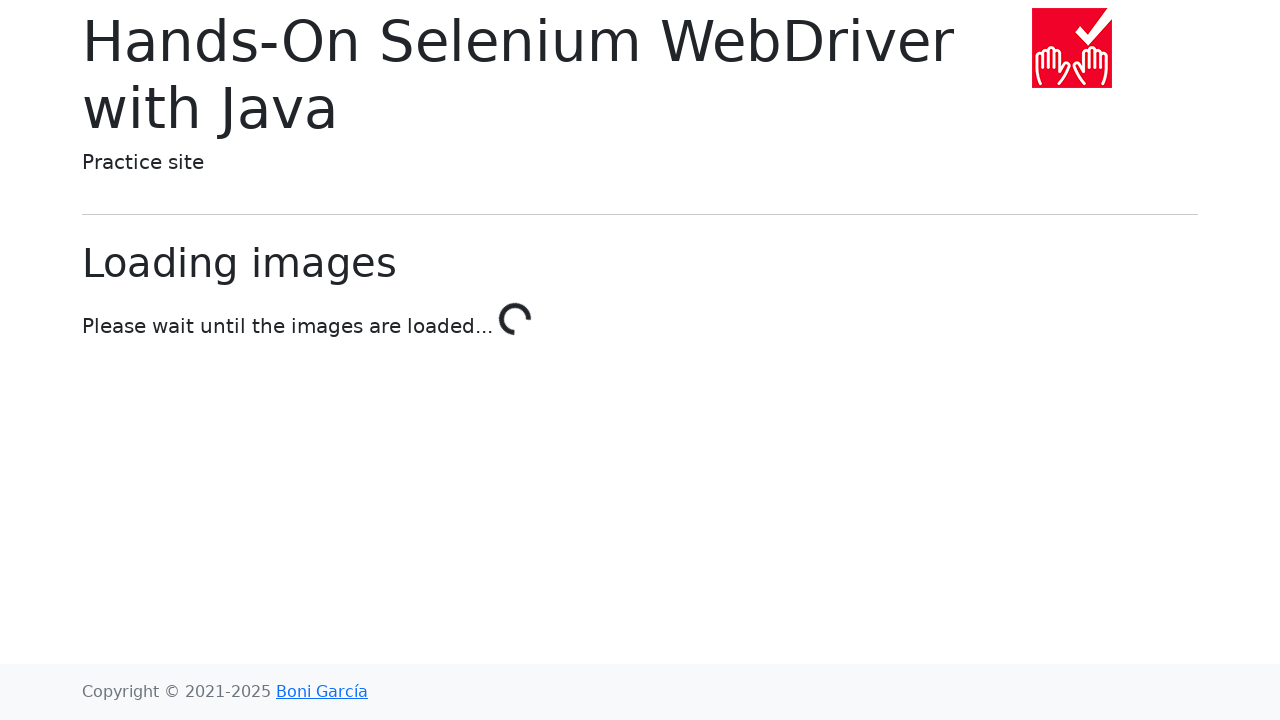

All images finished loading, 'Done!' text appeared
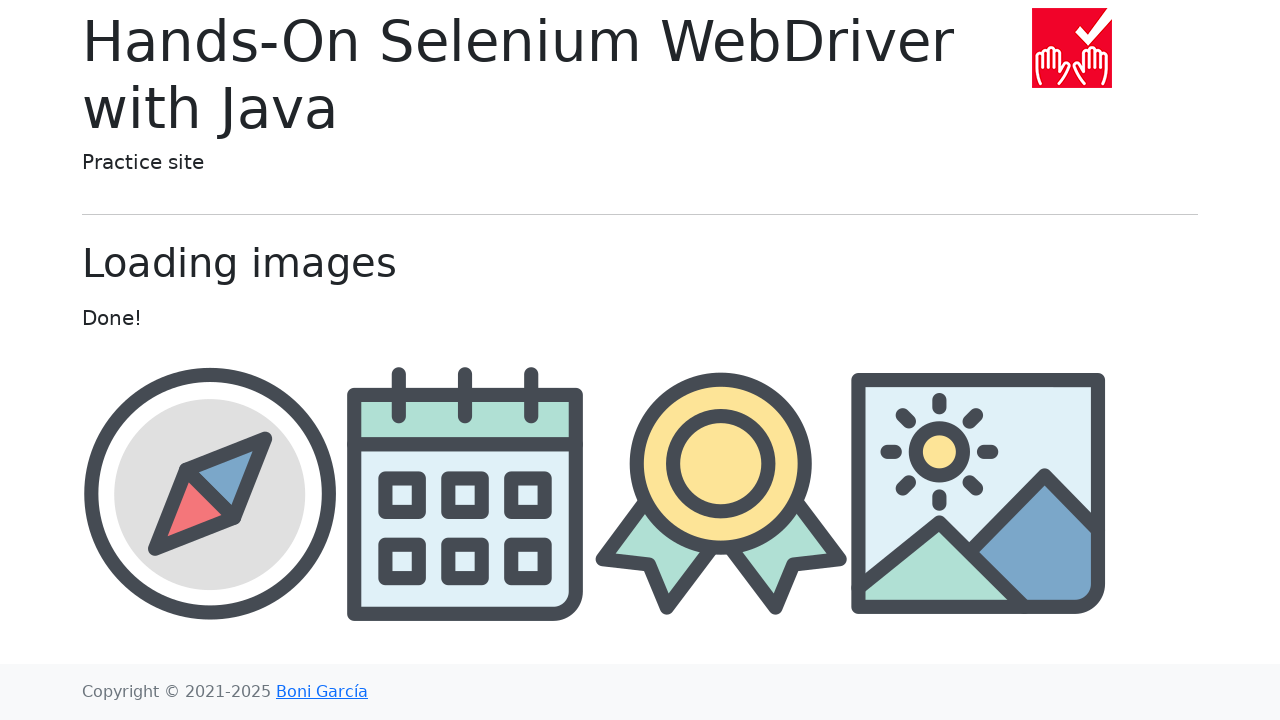

Located award image element
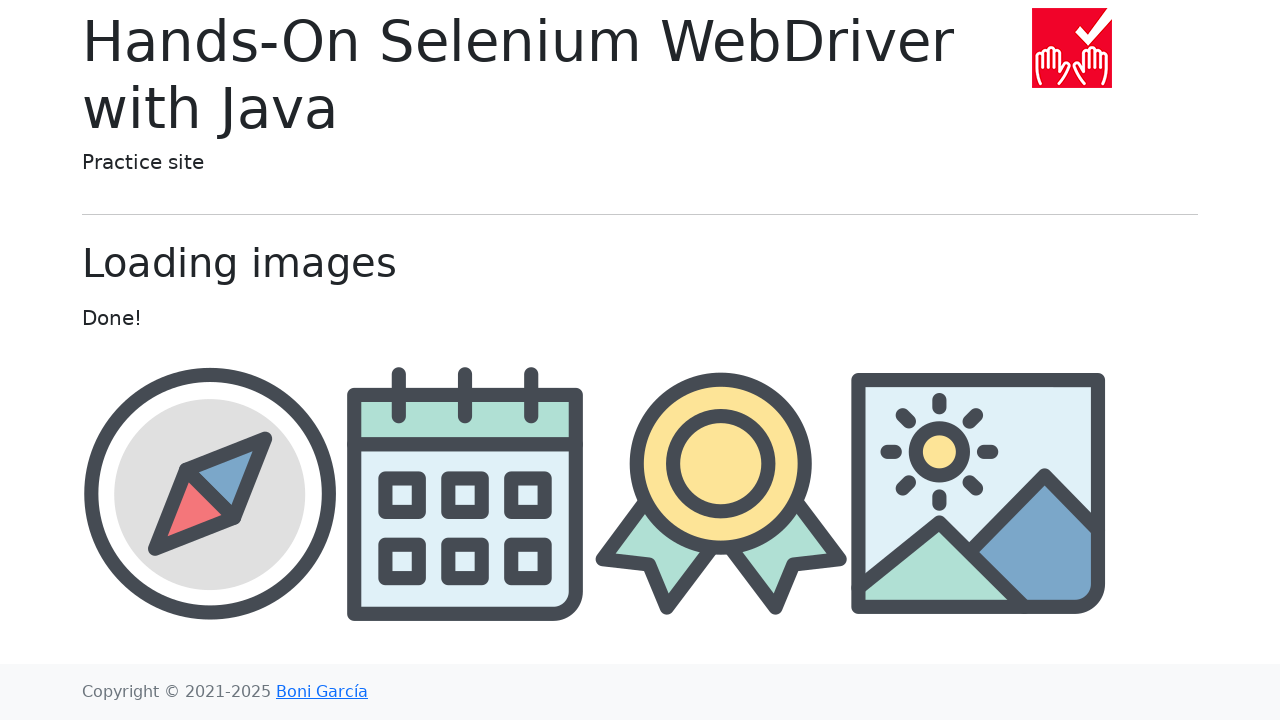

Award image element is visible
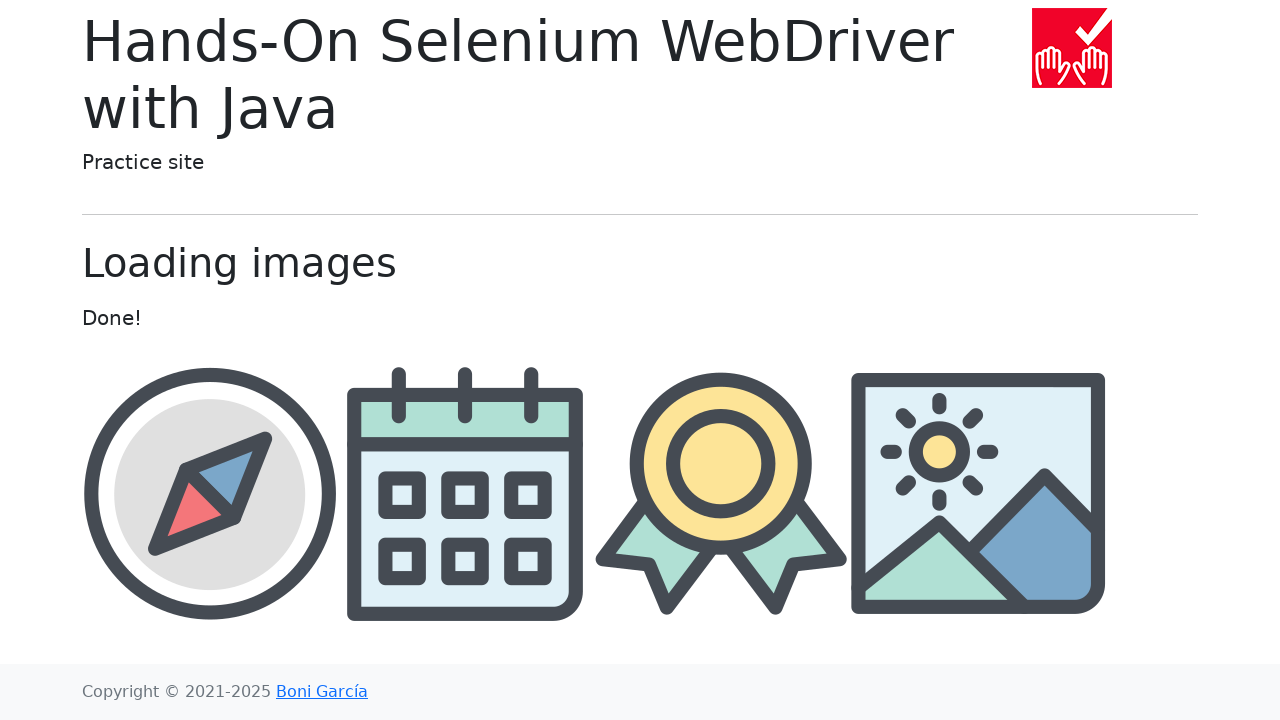

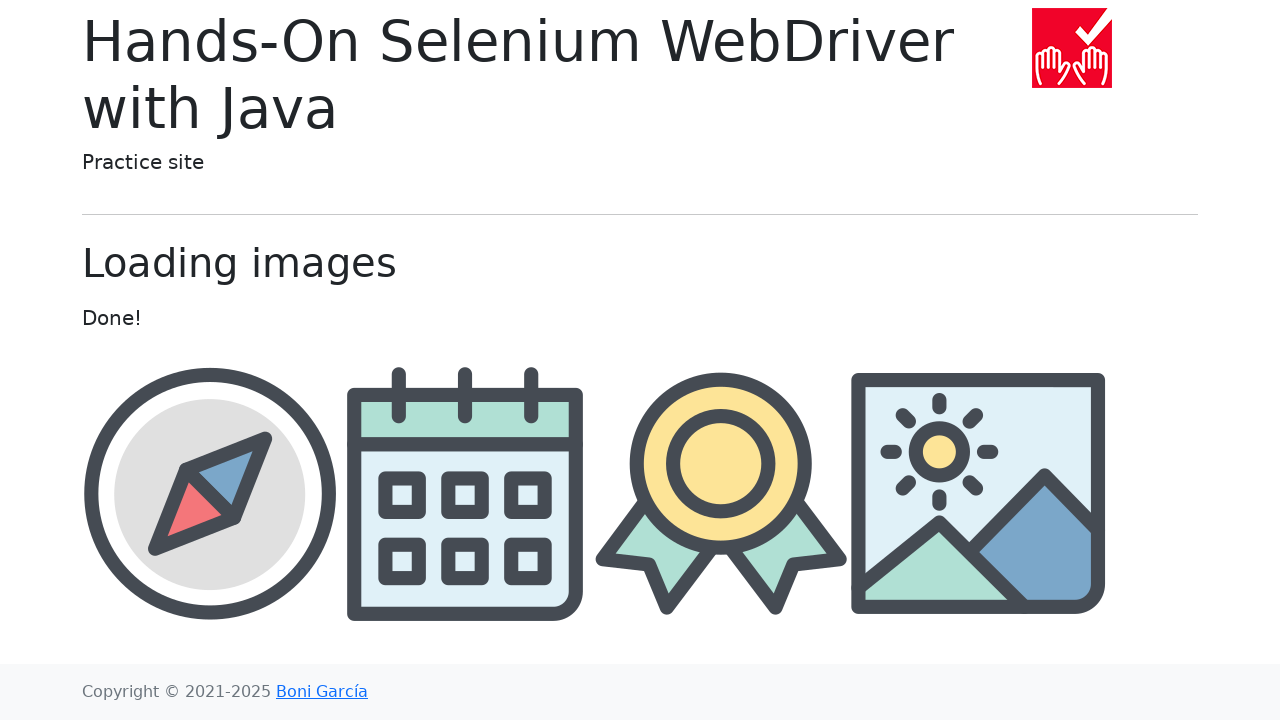